Navigates to Playwright documentation site and clicks the "Get Started" link to navigate to the intro page.

Starting URL: https://playwright.dev/

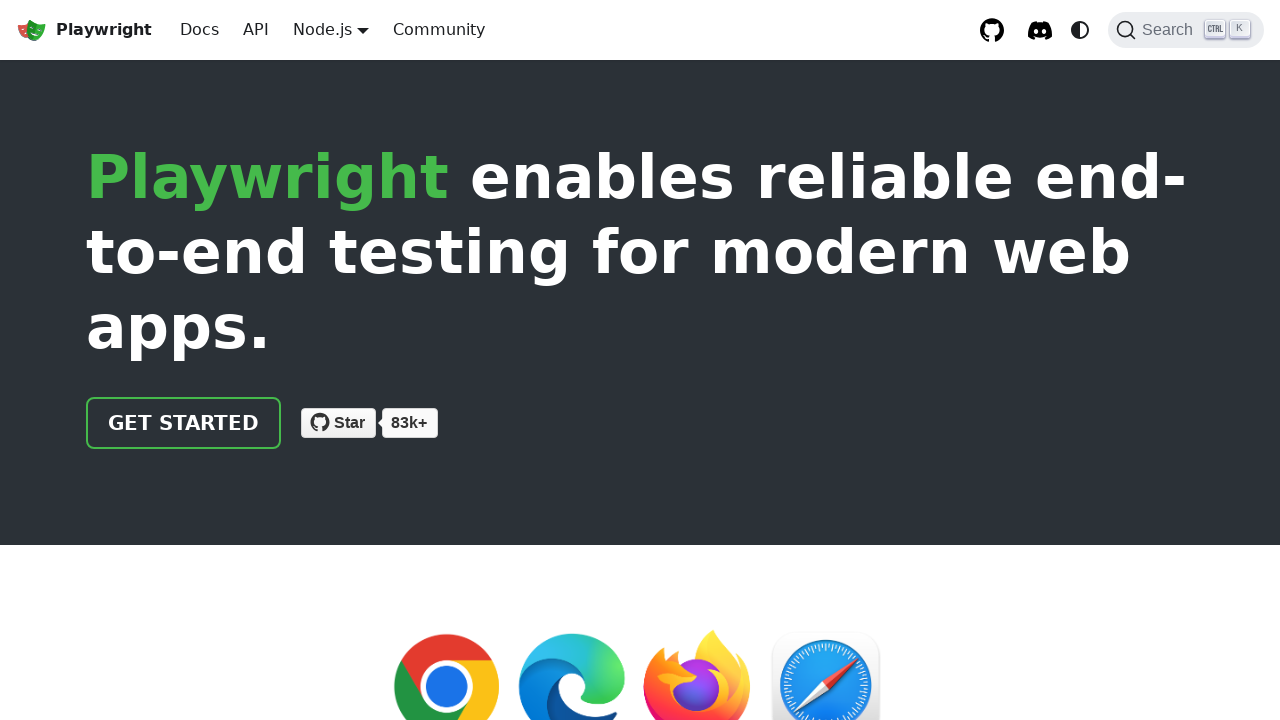

Navigated to Playwright documentation home page
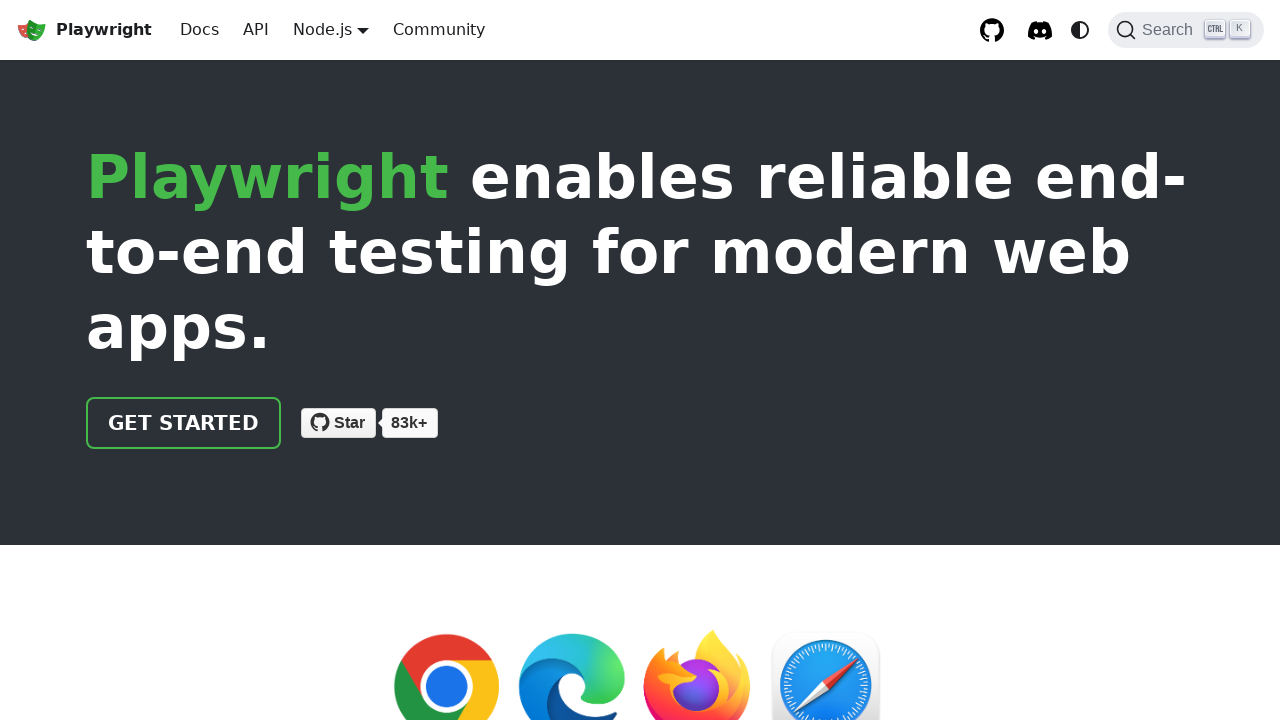

Clicked the 'Get Started' link at (184, 423) on a:has-text('Get started')
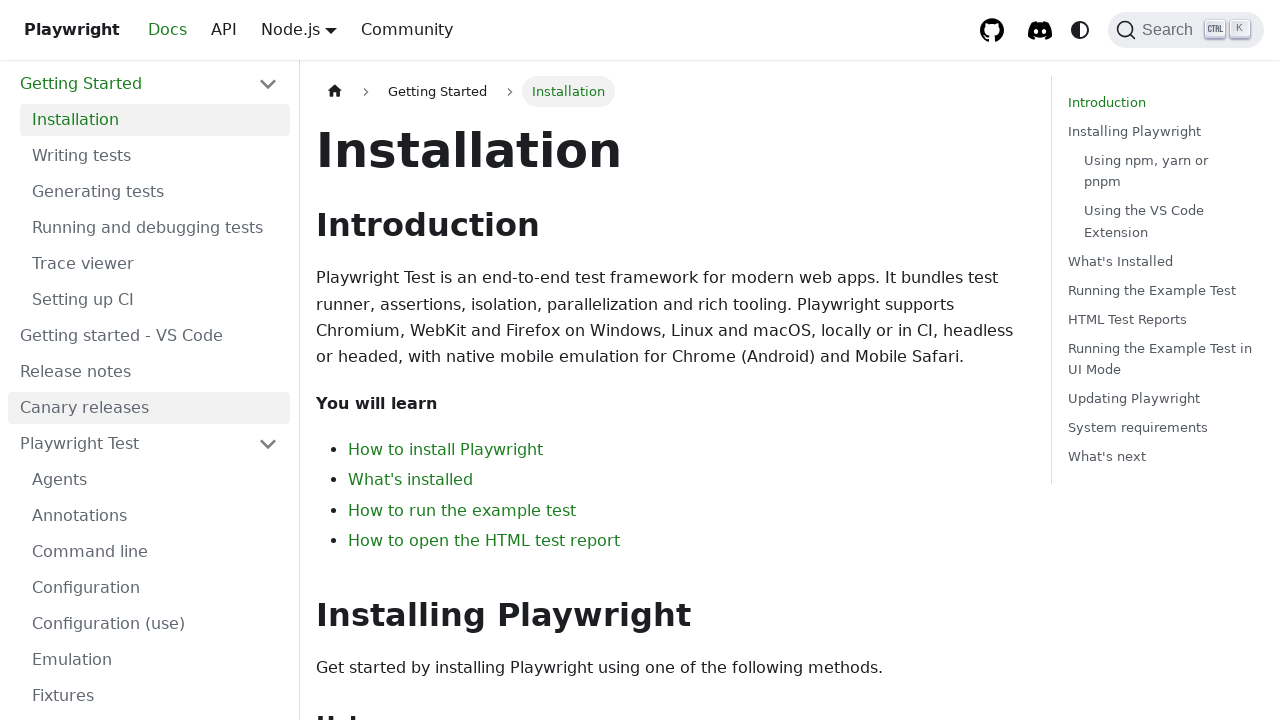

Navigated to the intro documentation page
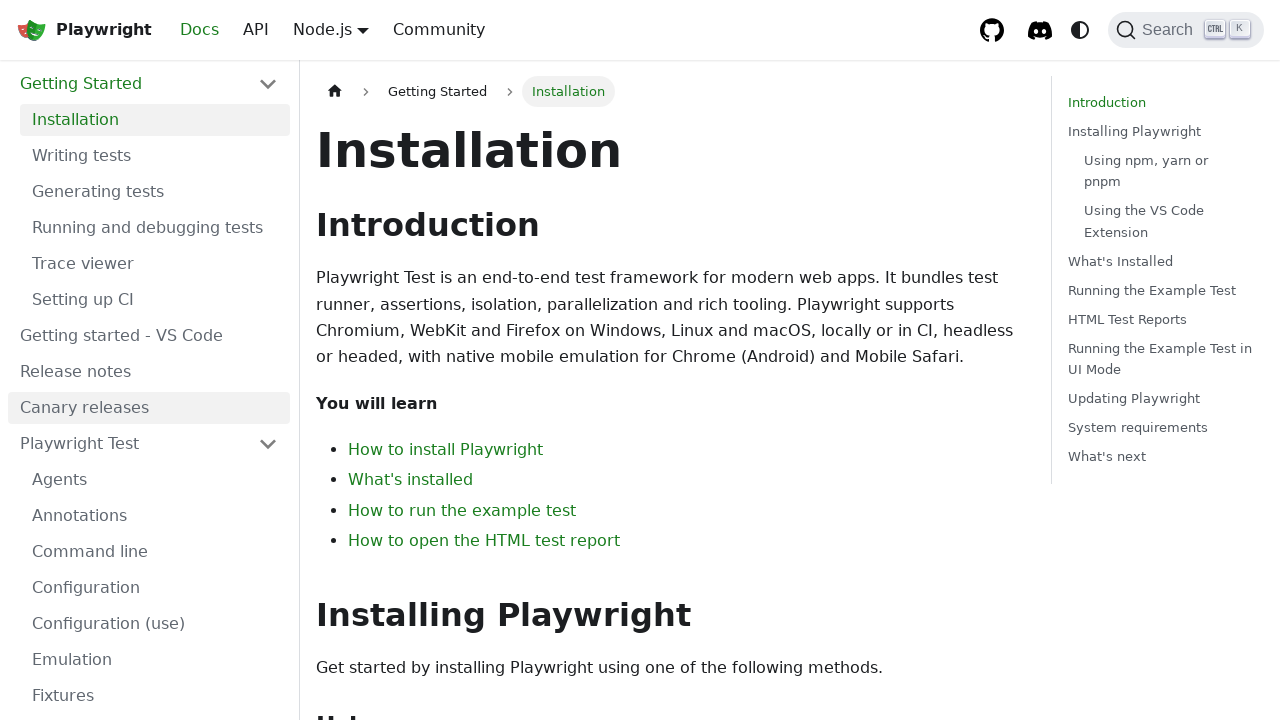

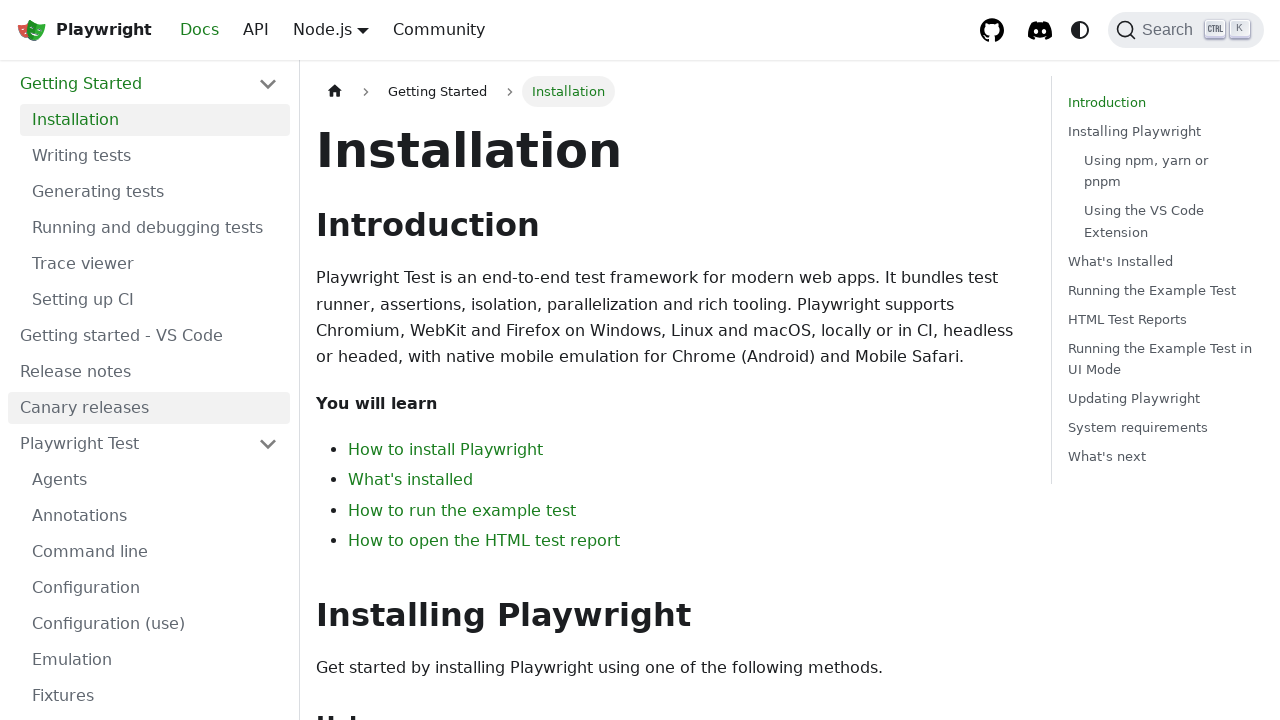